Tests navigation to BlazDemo website, maximizes the browser window, and verifies the page title loads correctly

Starting URL: https://blazedemo.com

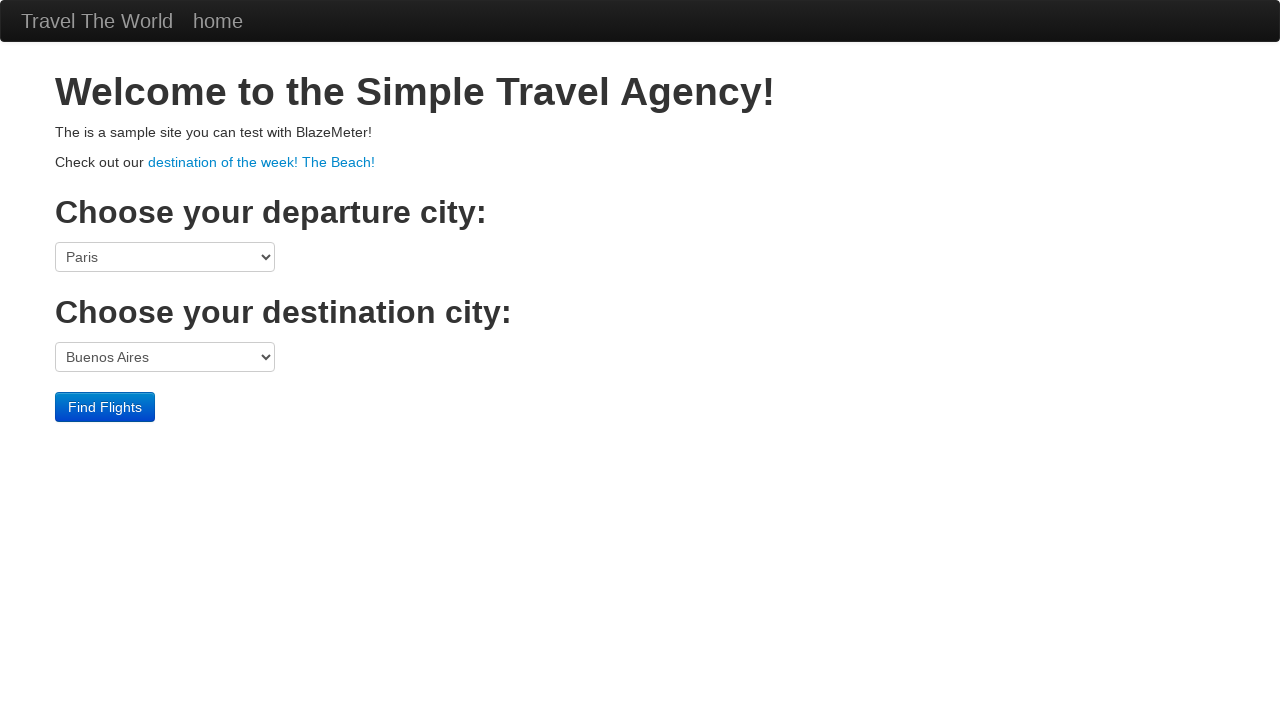

Set viewport size to 1920x1080
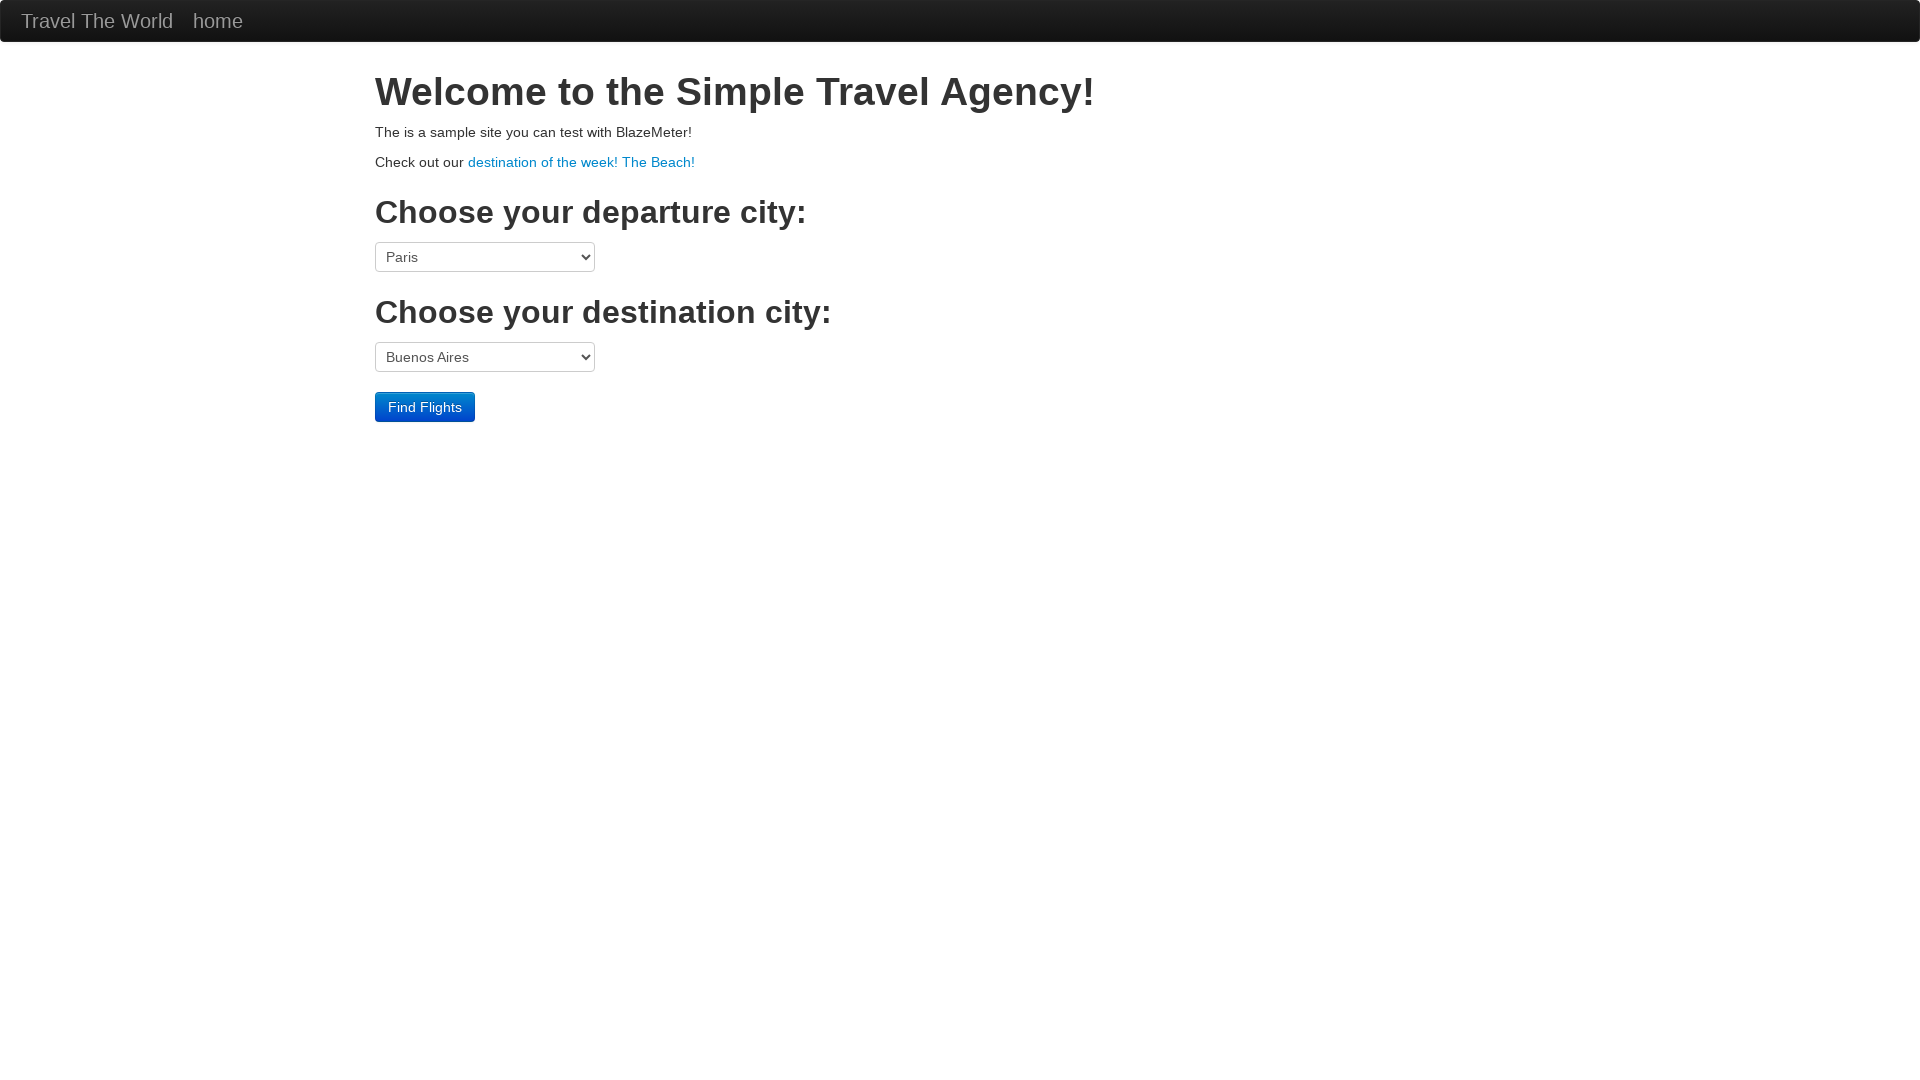

Page DOM content fully loaded
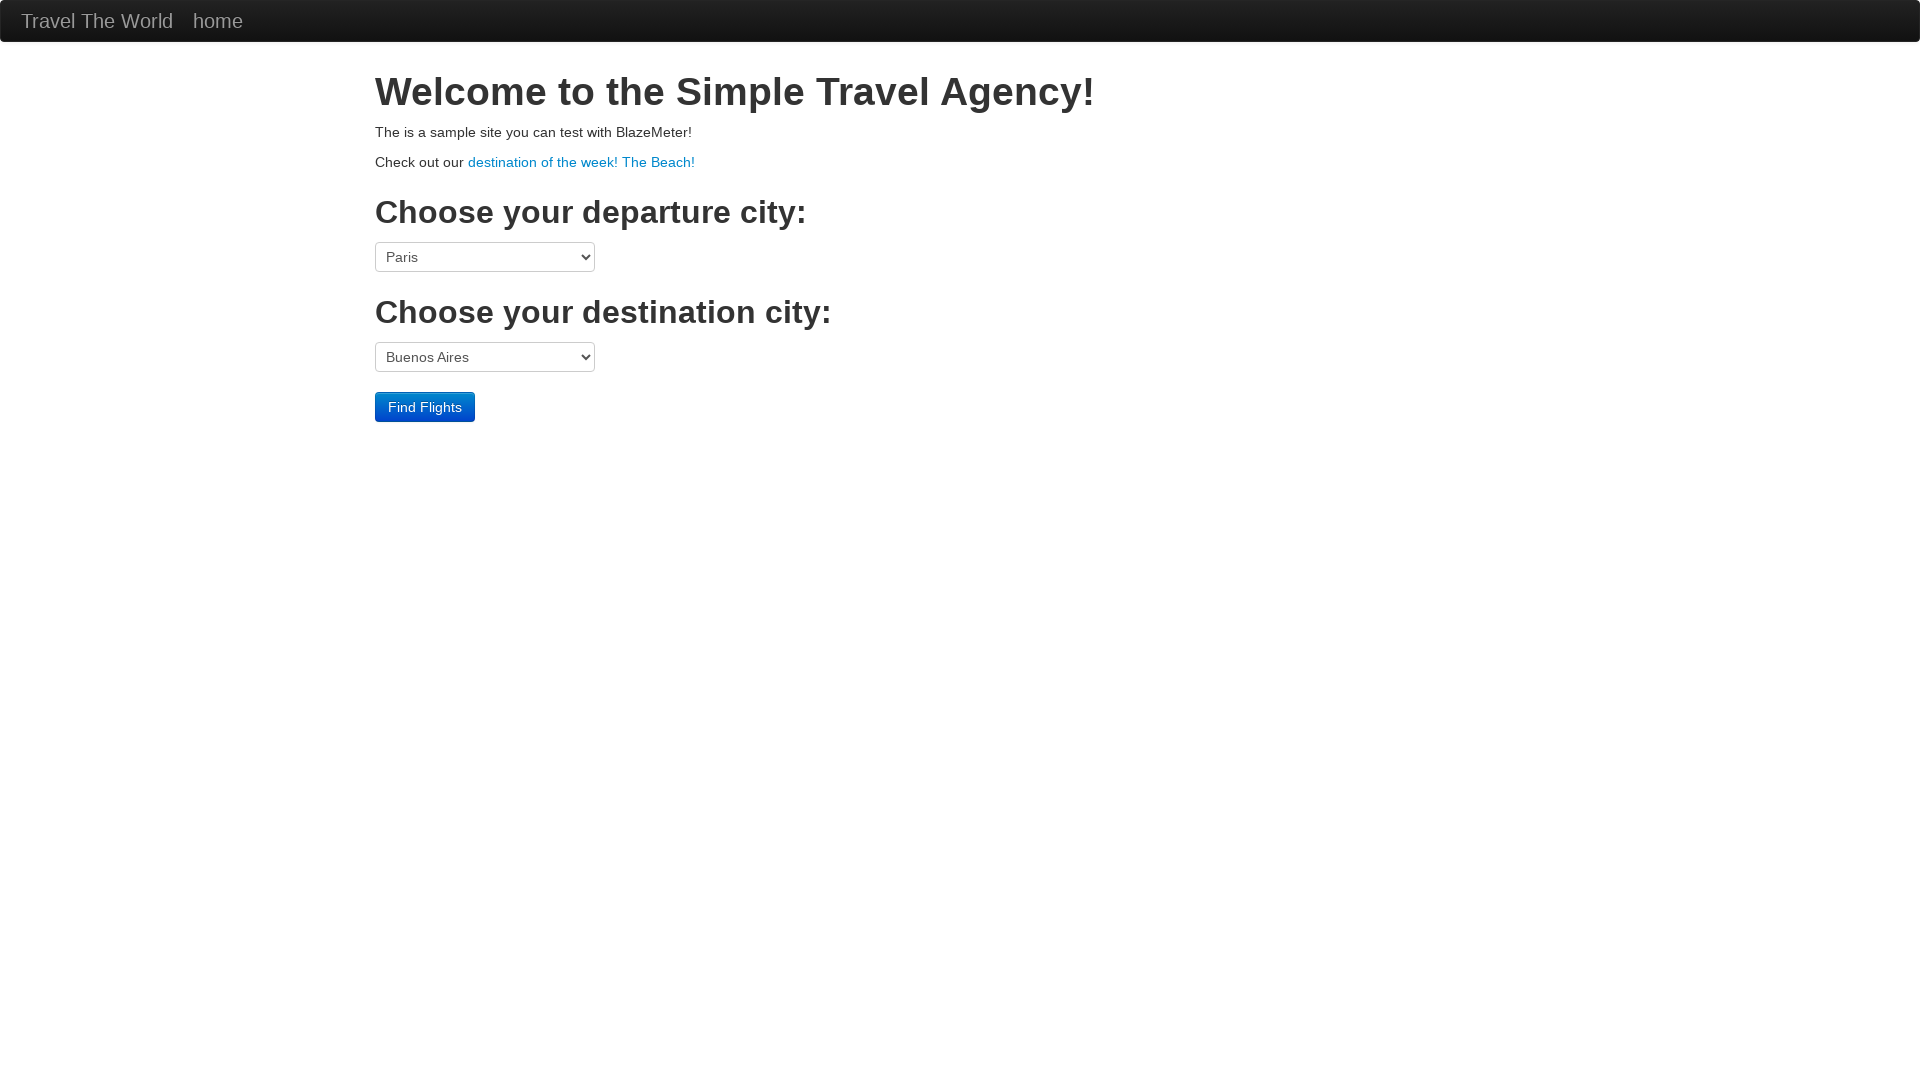

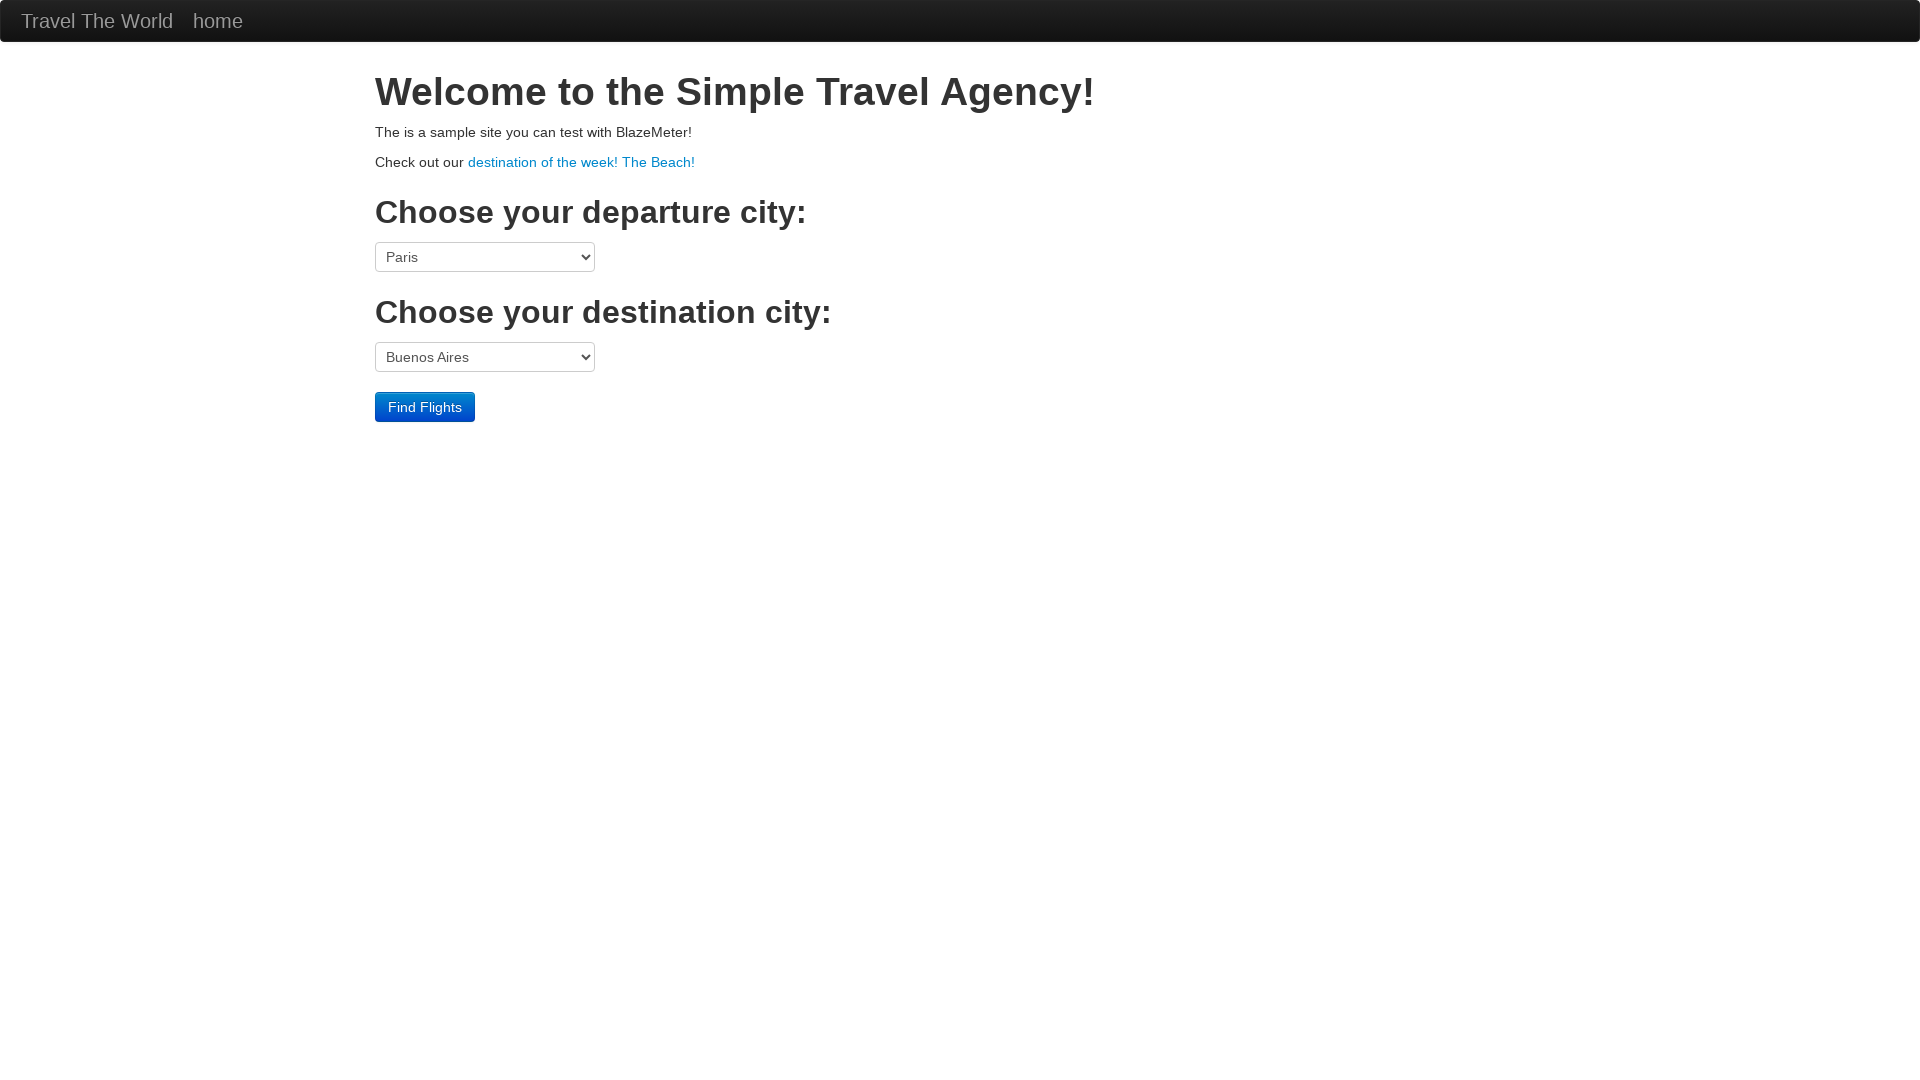